Tests checkbox functionality by navigating to the checkbox page and checking the second checkbox

Starting URL: https://formy-project.herokuapp.com/

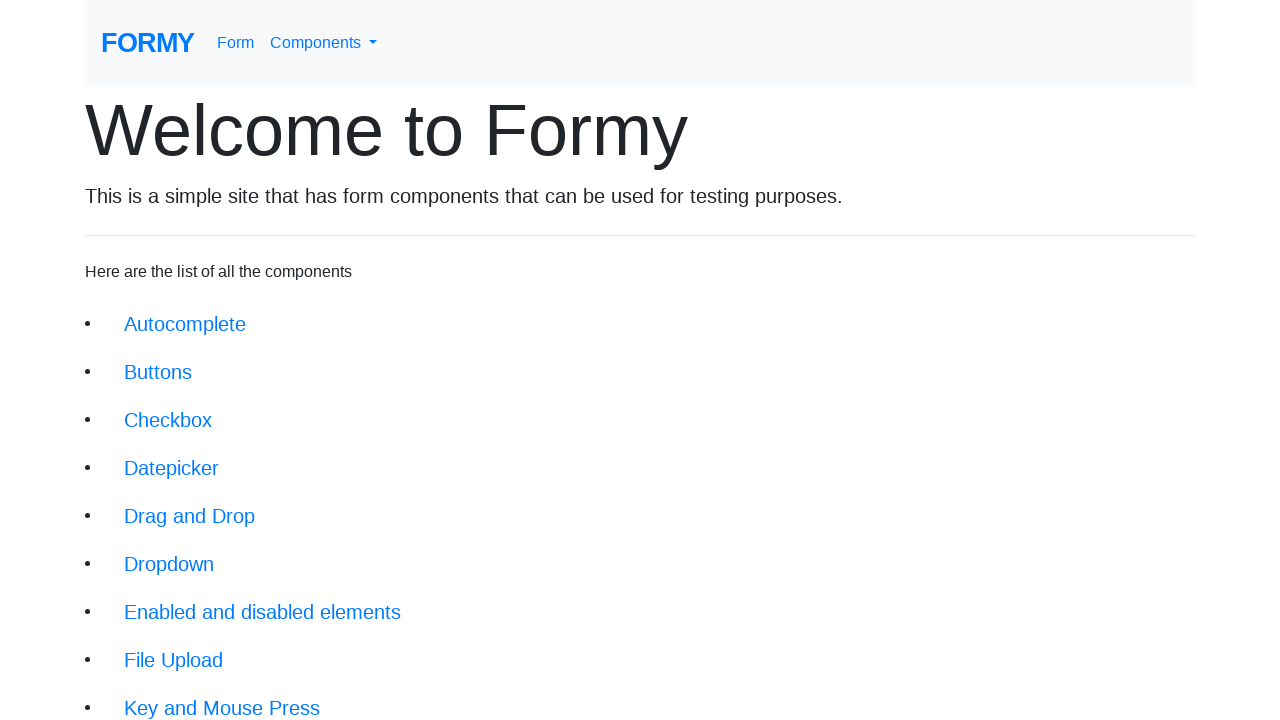

Clicked on Checkbox link to navigate to checkbox page at (168, 420) on xpath=//*[..='Checkbox']
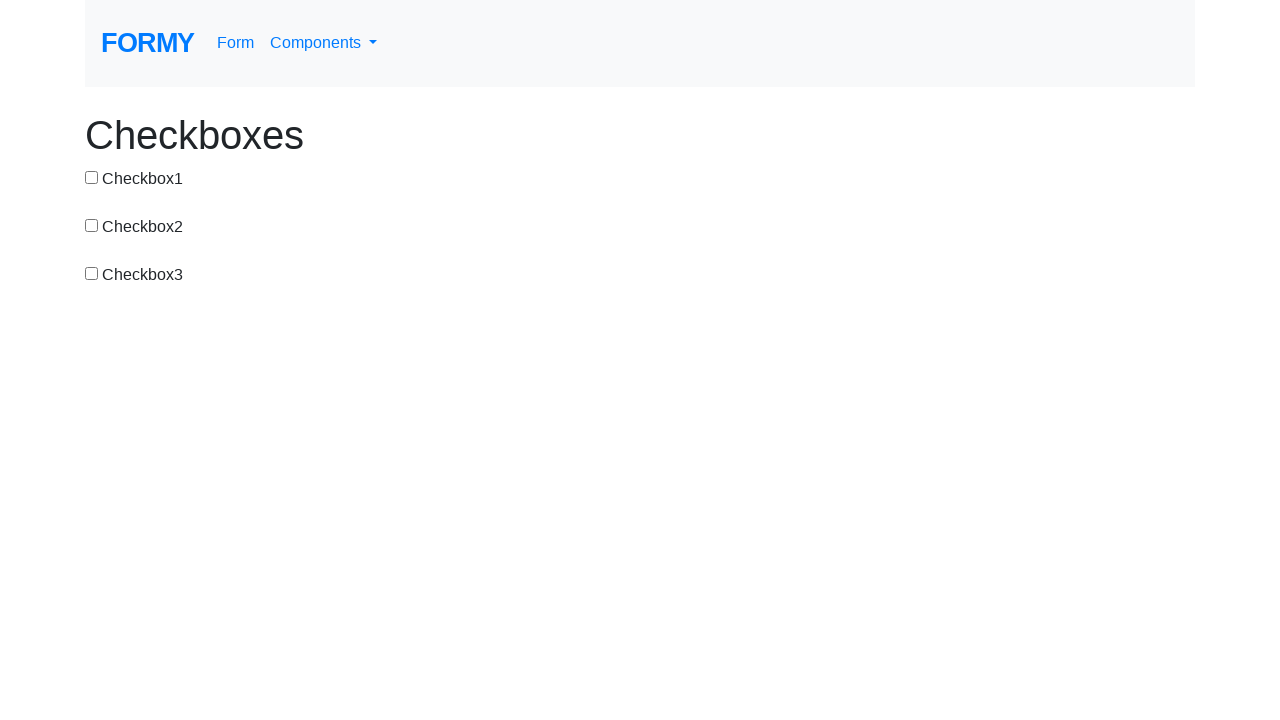

Checked the second checkbox at (92, 225) on #checkbox-2
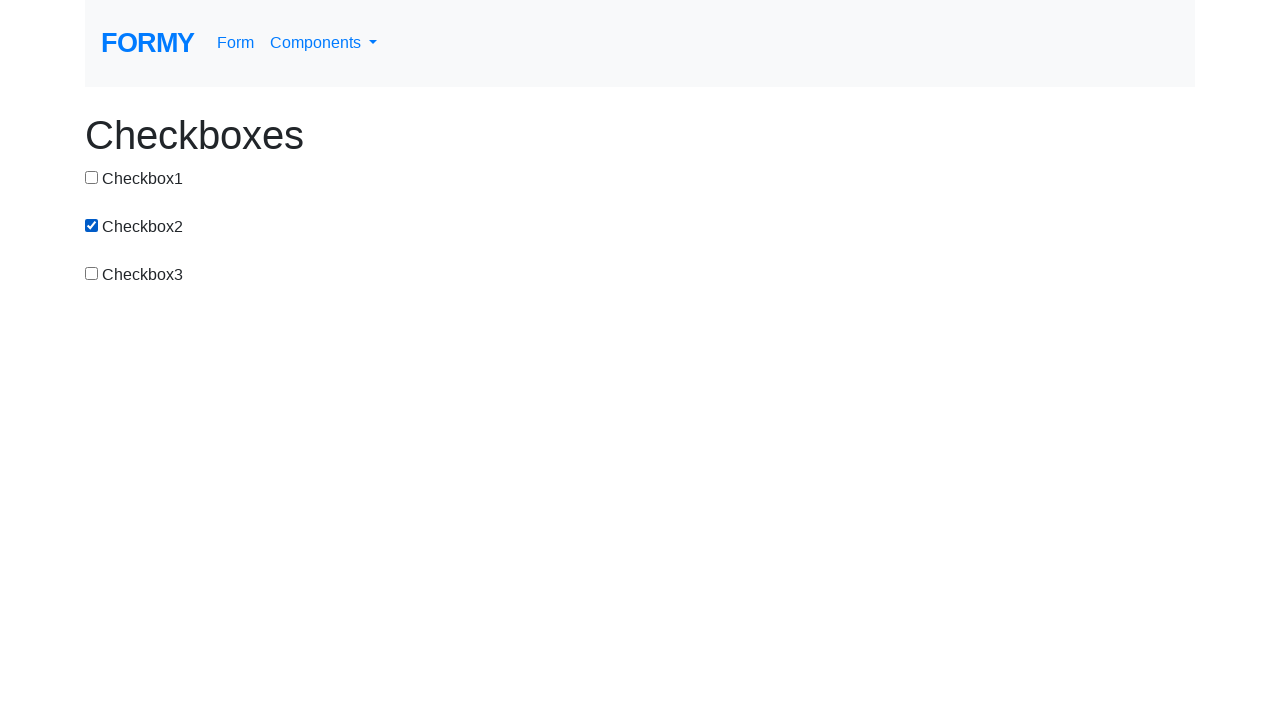

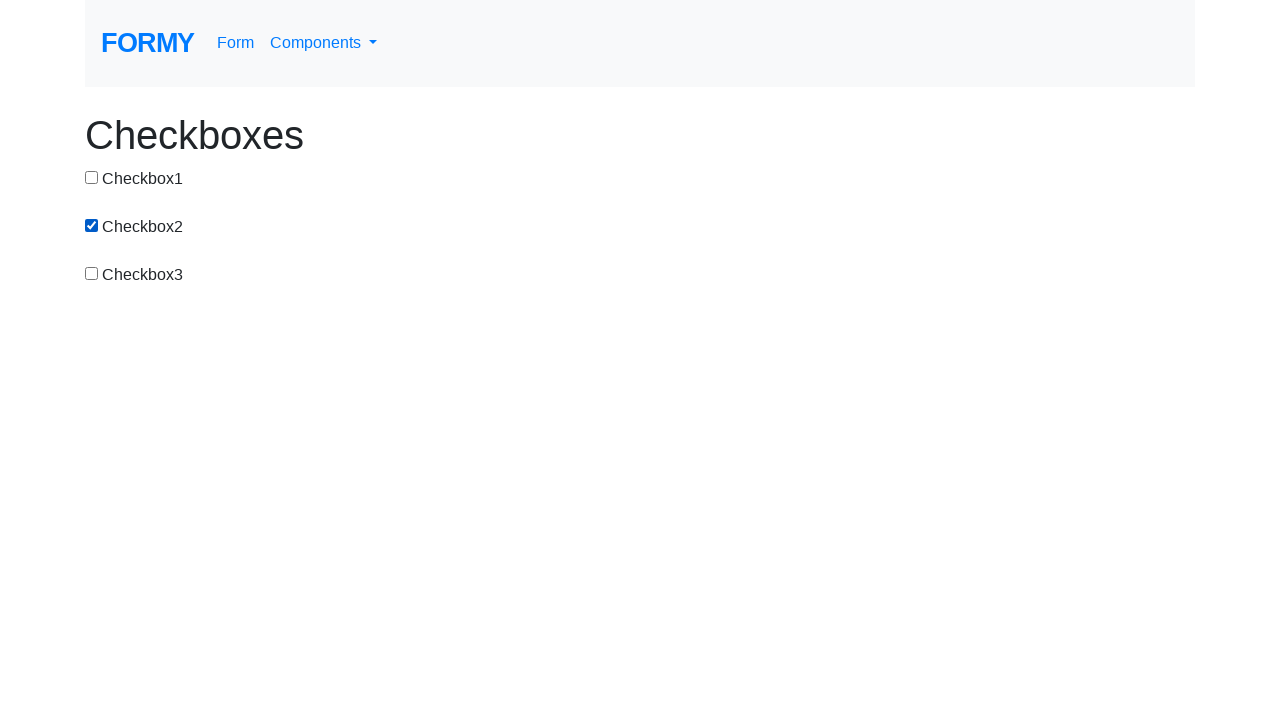